Tests that the landing page loads and core form elements exist including first name, last name, email, message textarea, and submit button.

Starting URL: https://cac-tat.s3.eu-central-1.amazonaws.com/index.html

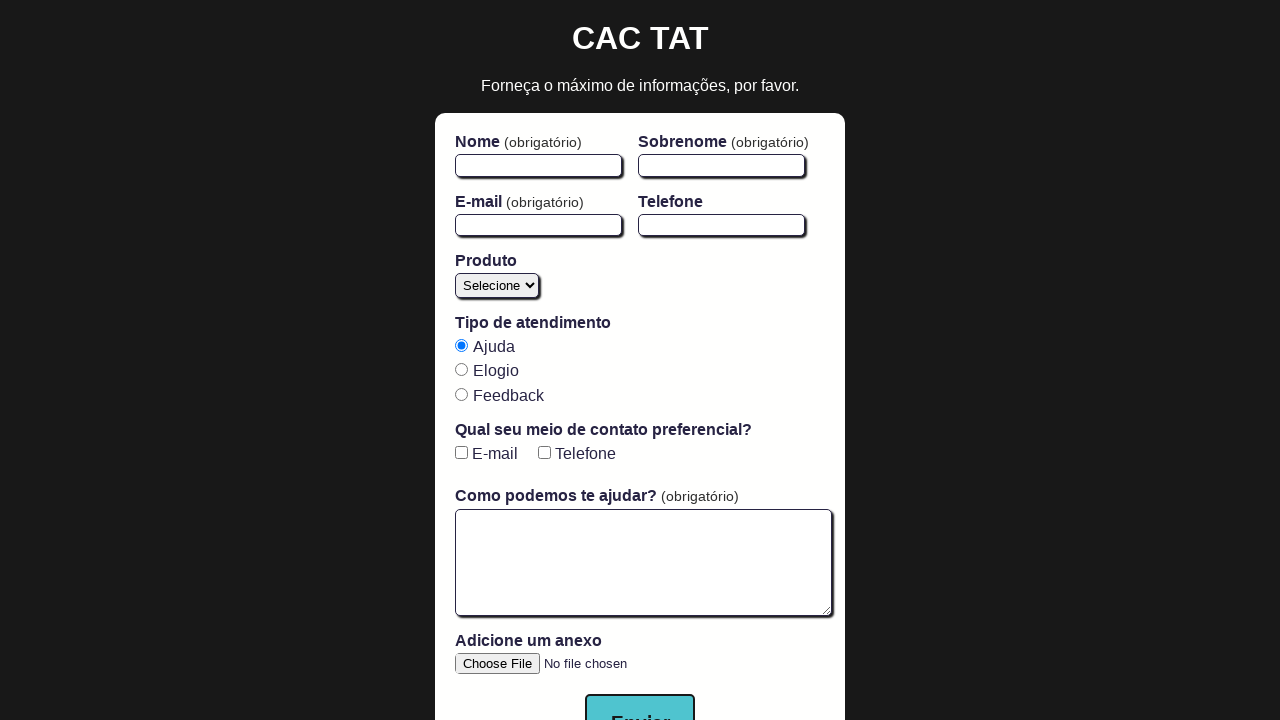

Navigated to landing page
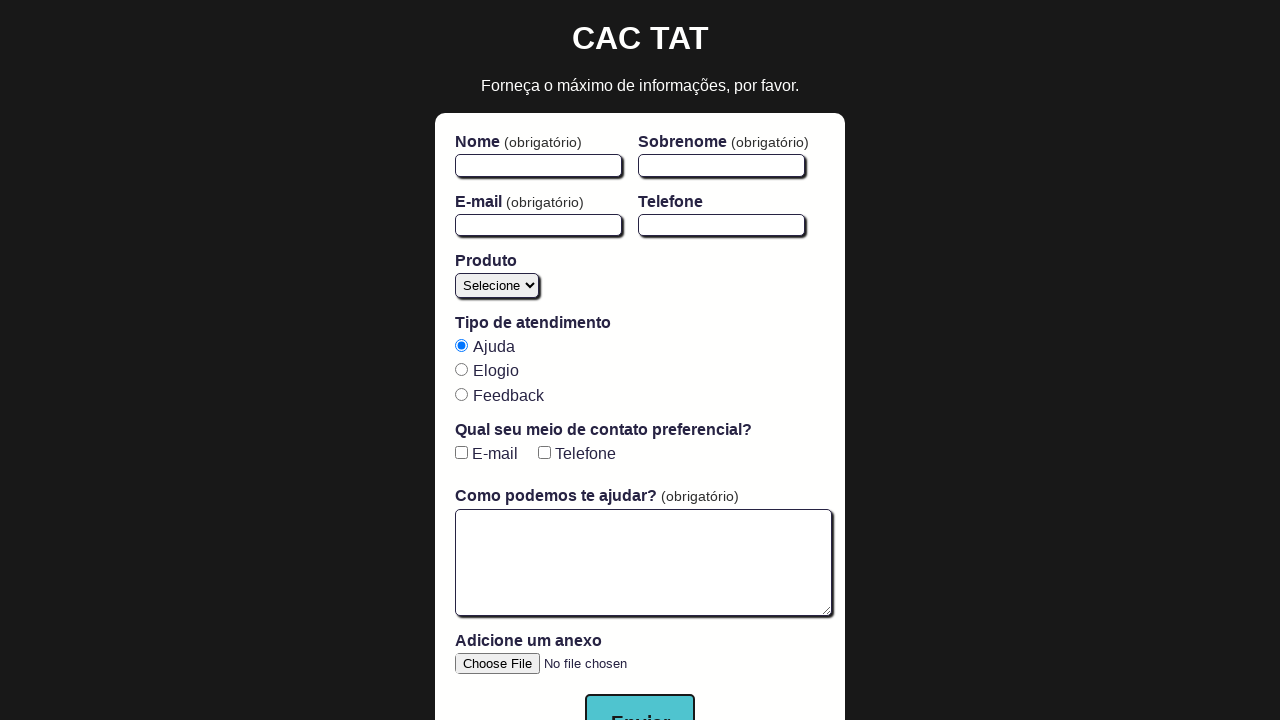

Page loaded (domcontentloaded state reached)
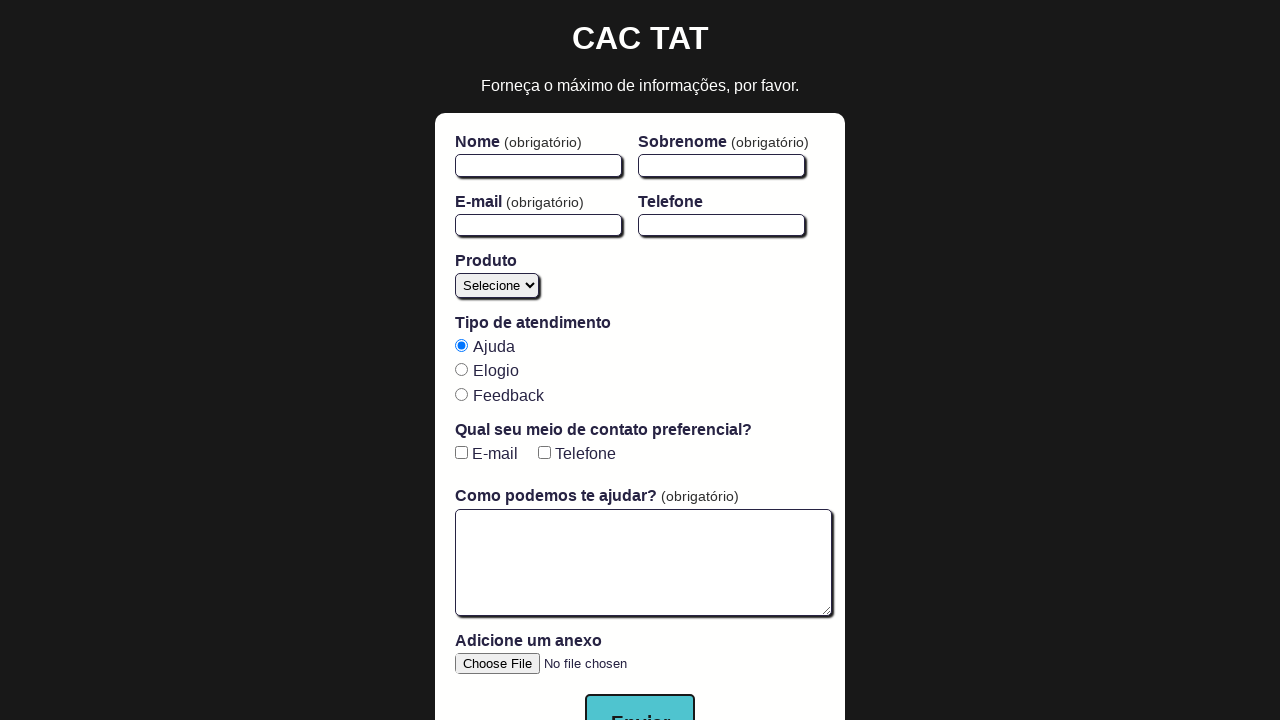

Located first name field element
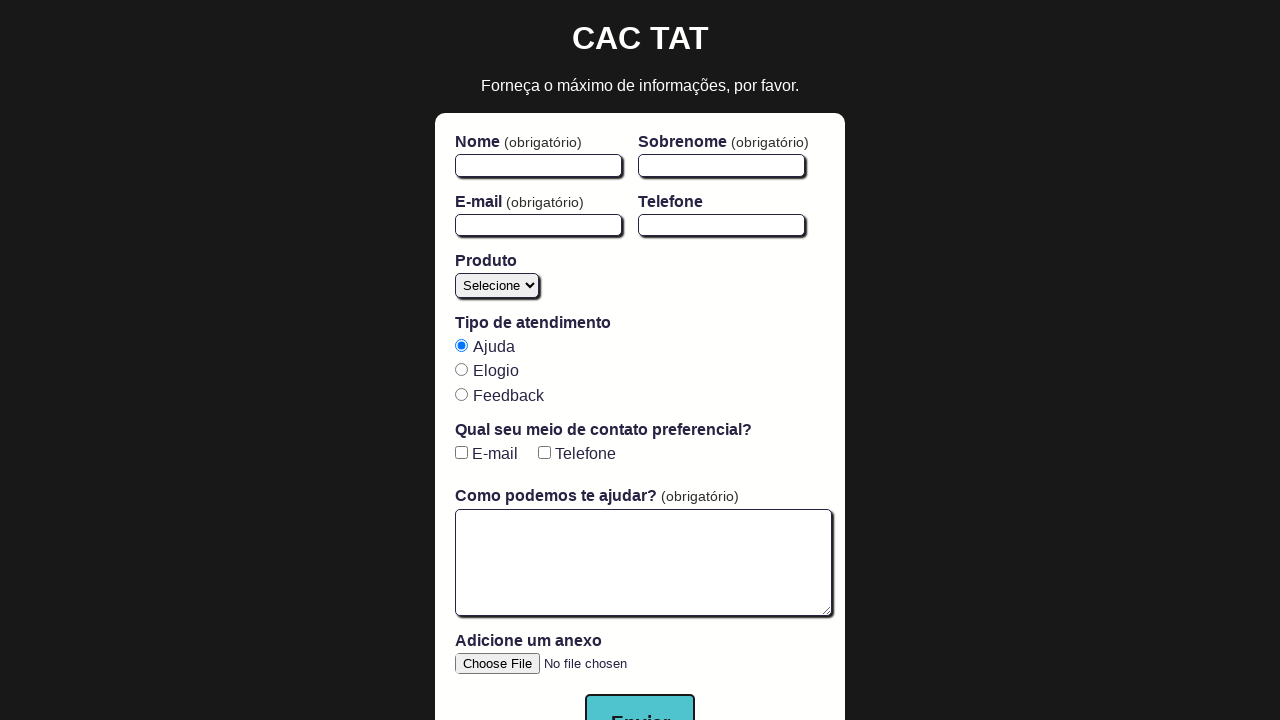

Verified first name field is visible
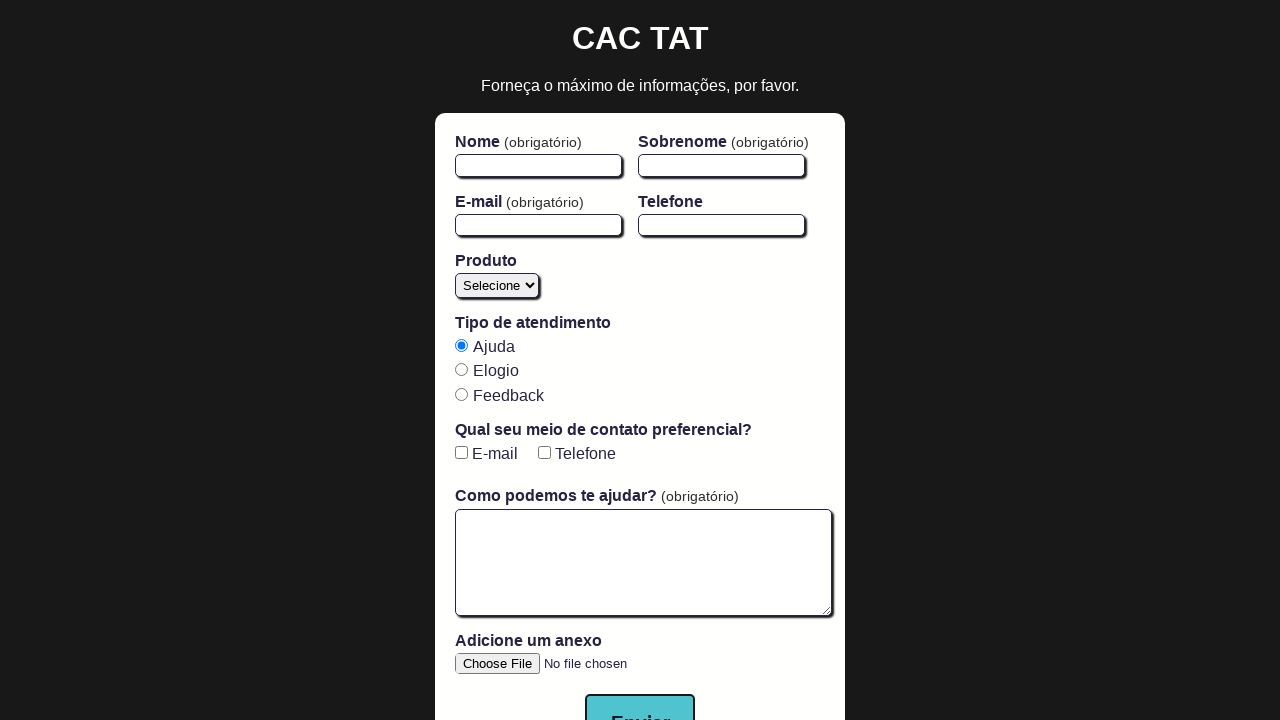

Located last name field element
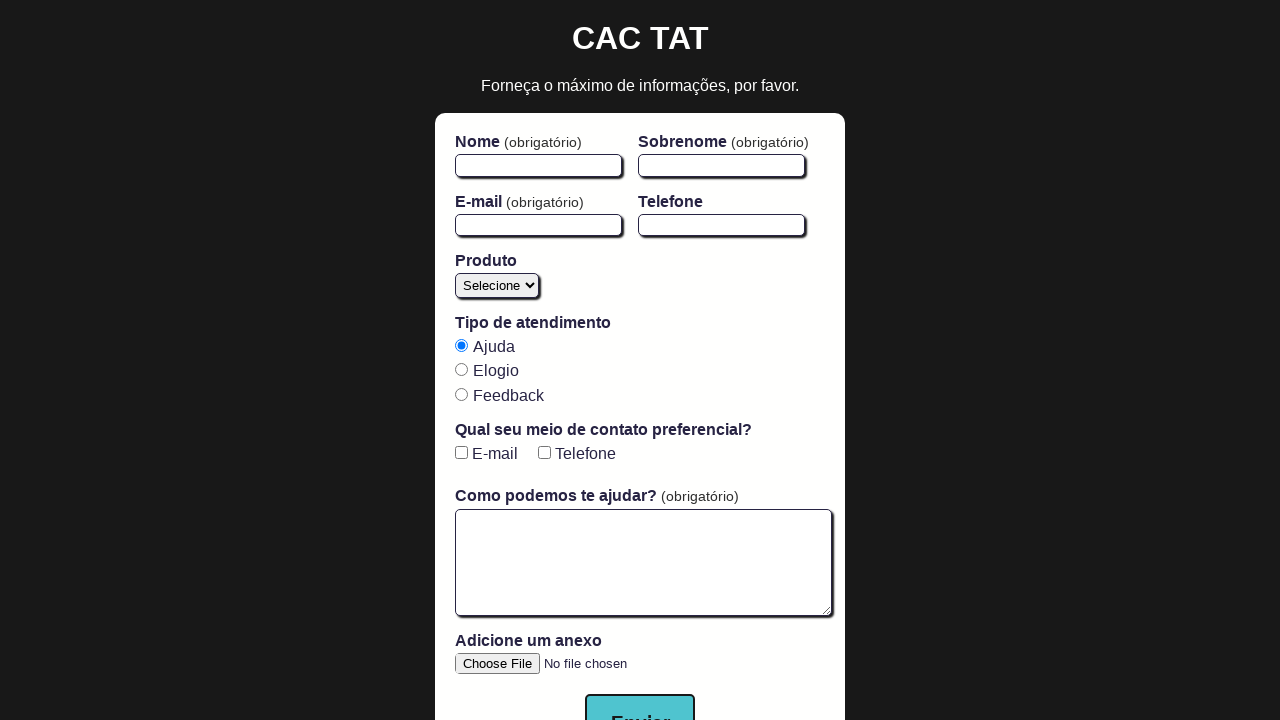

Verified last name field is visible
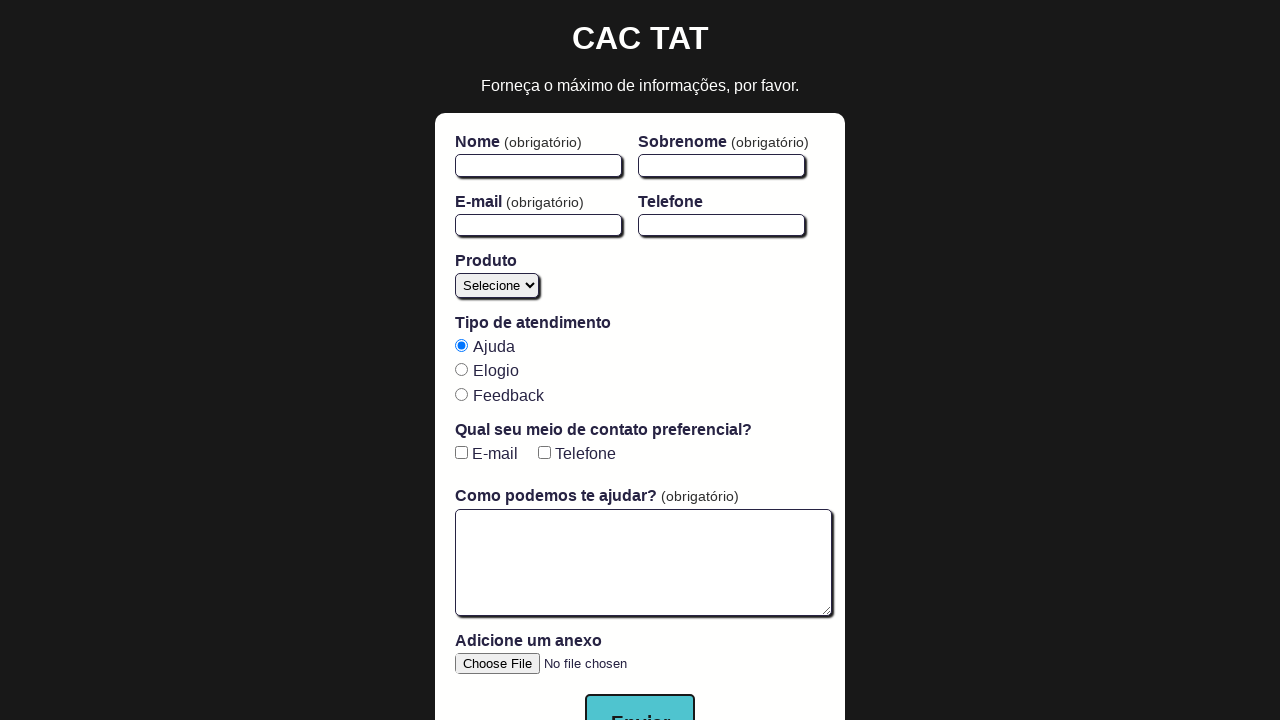

Located email field element
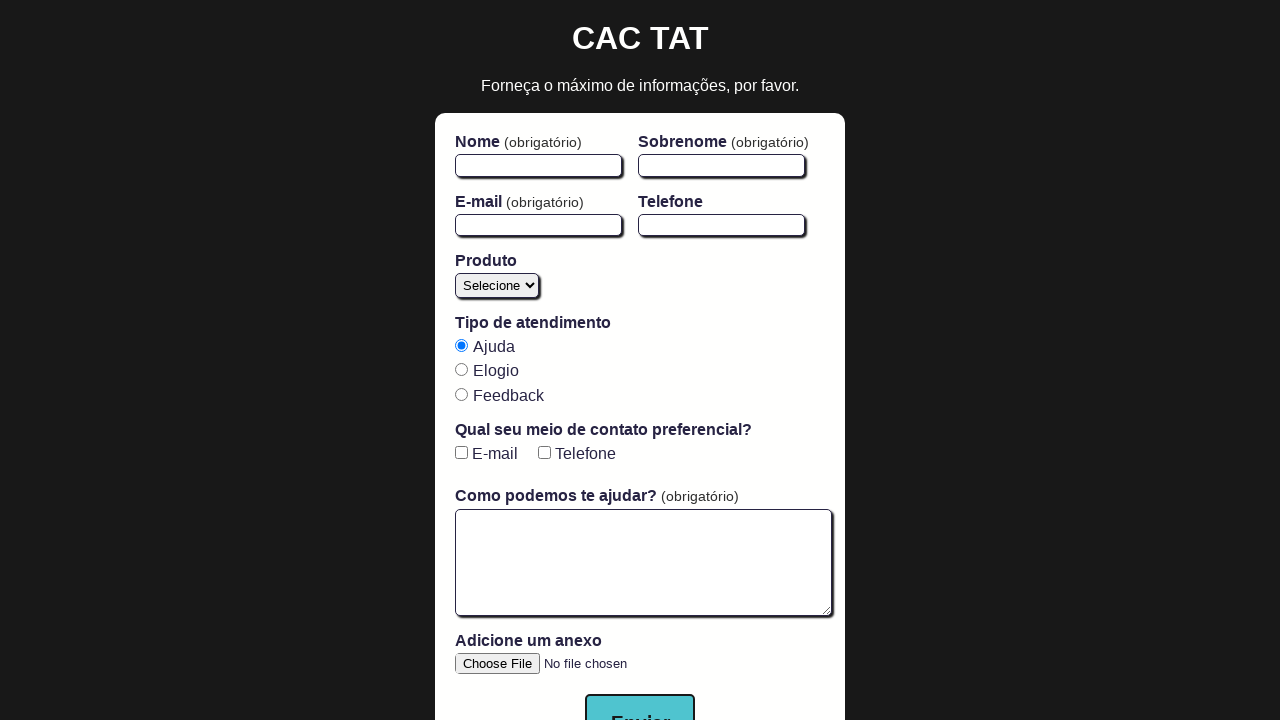

Verified email field is visible
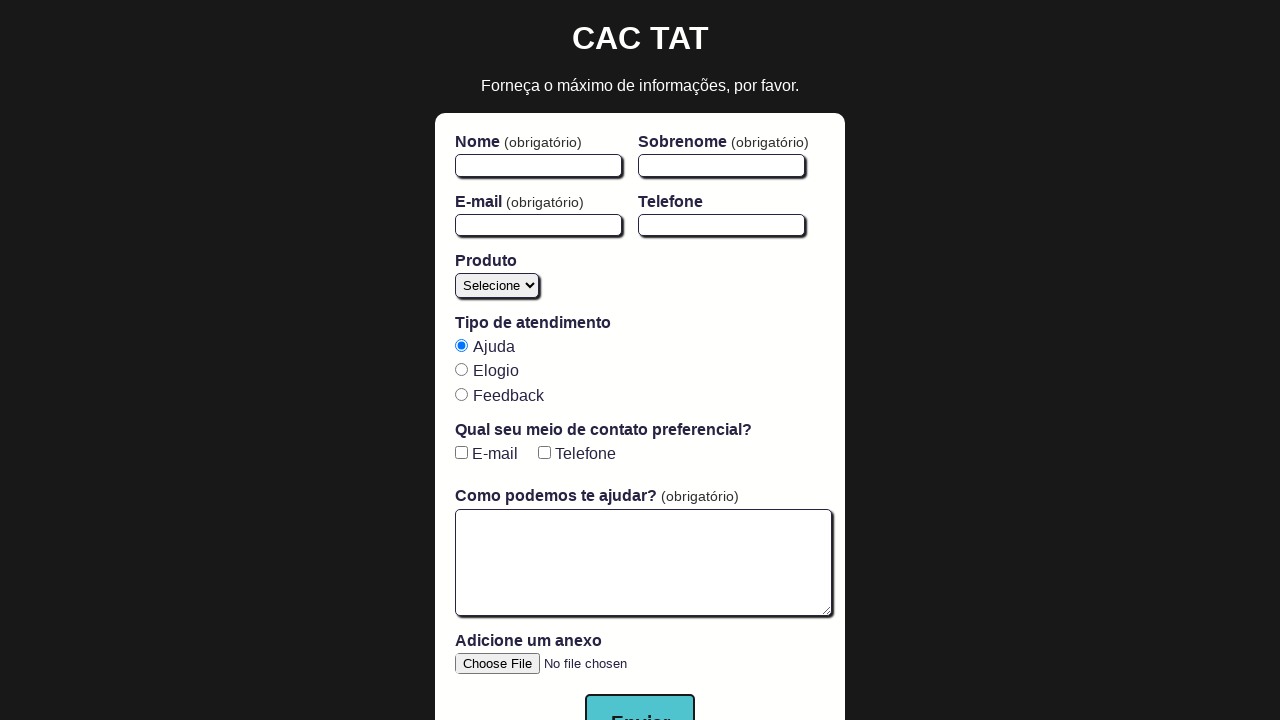

Located message textarea element
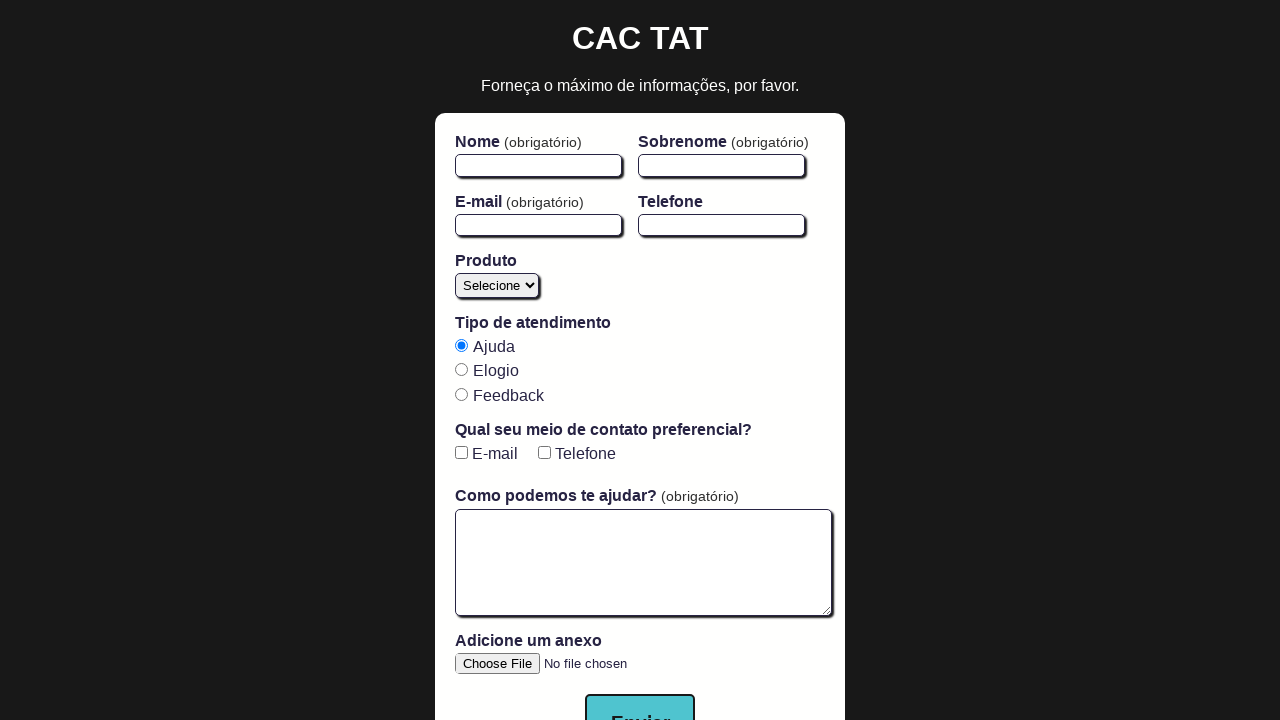

Verified message textarea is visible
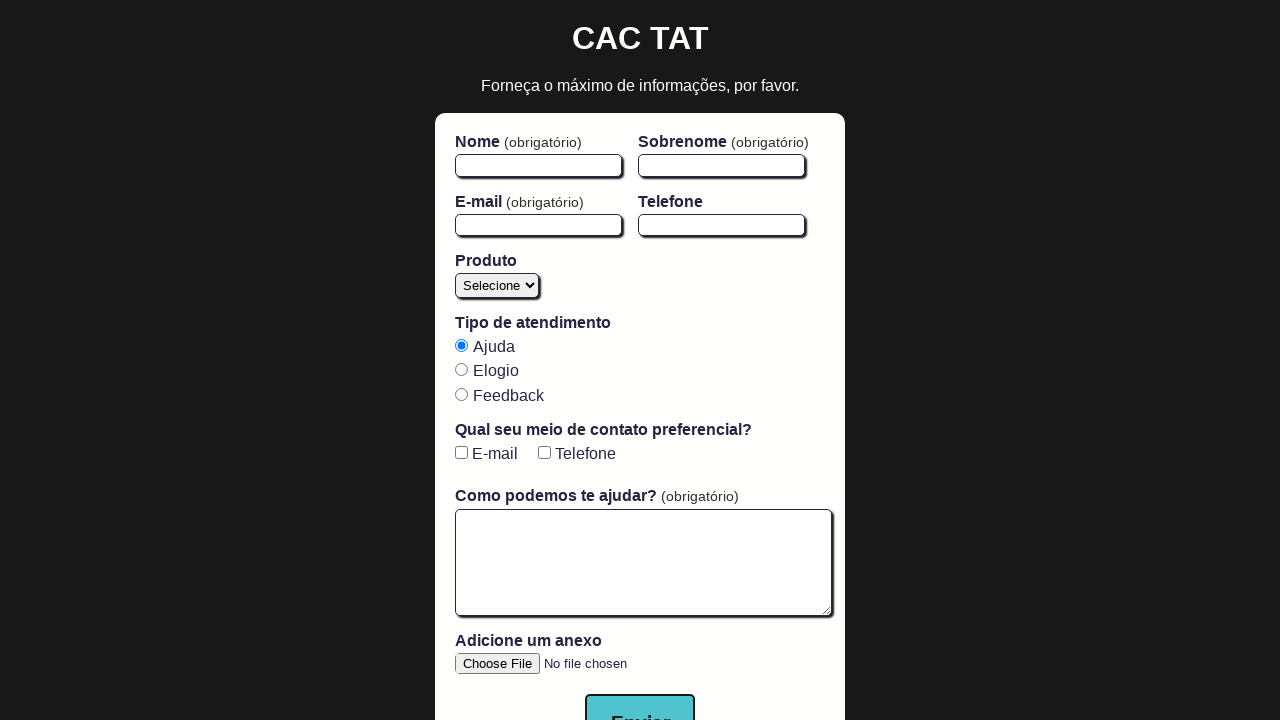

Located submit button element
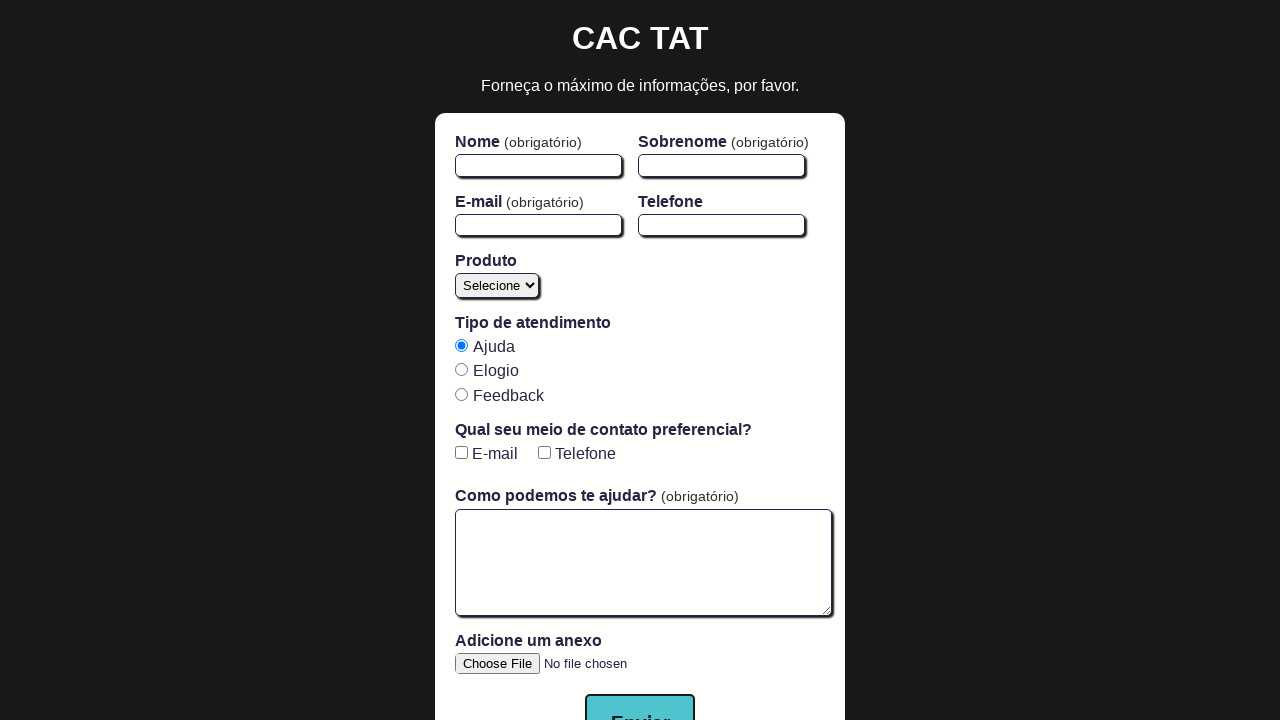

Verified submit button is visible
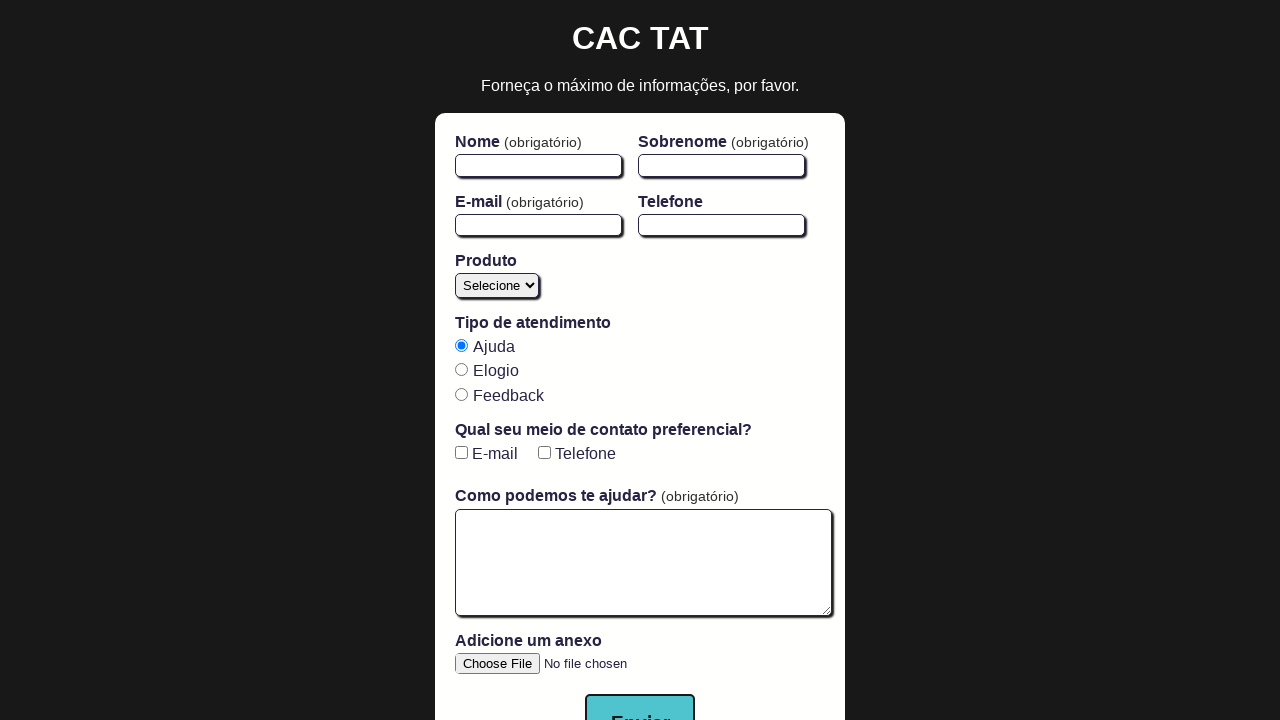

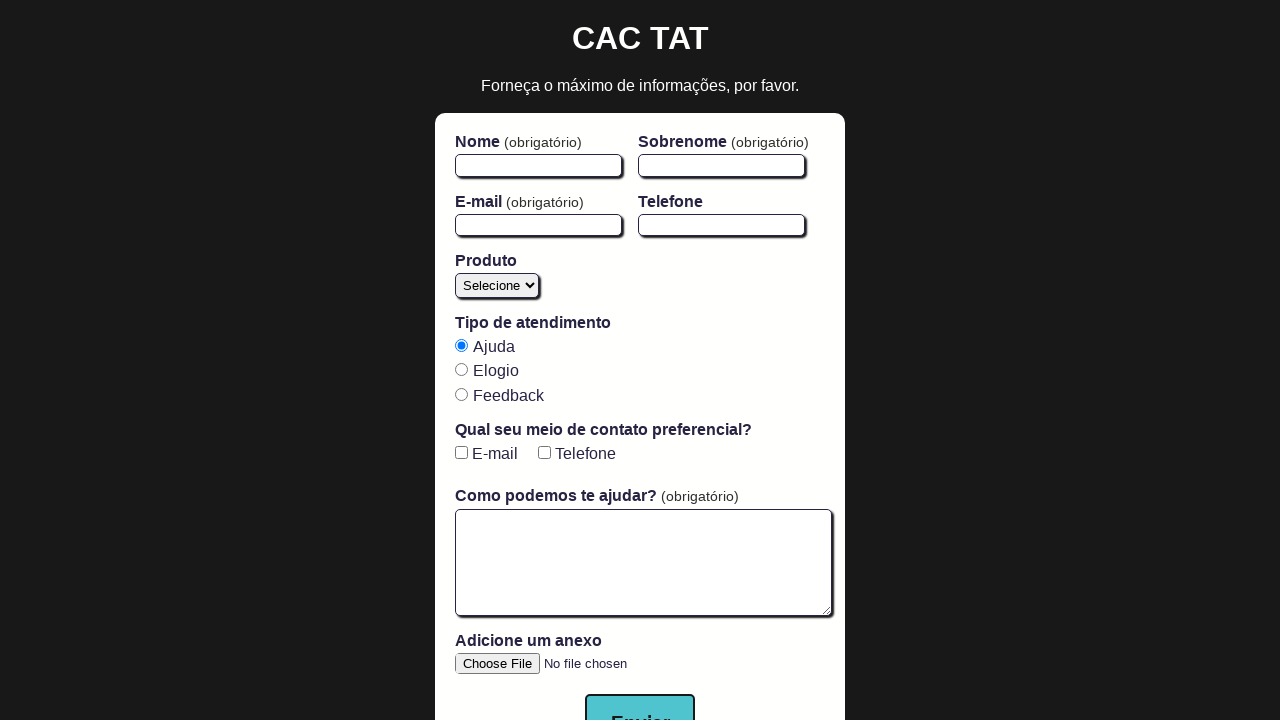